Tests slider by moving it to multiple positions sequentially: 50, 30, 30 again, then 20

Starting URL: https://seleniumui.moderntester.pl/slider.php

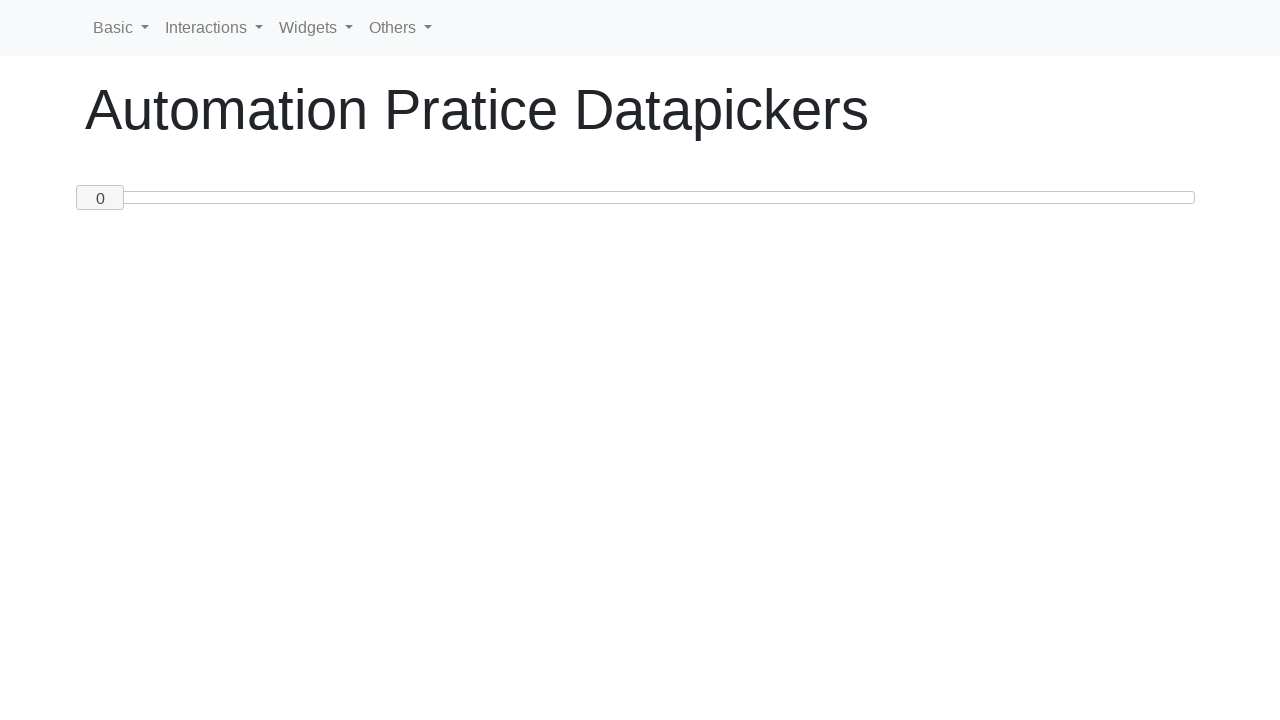

Located slider handle element
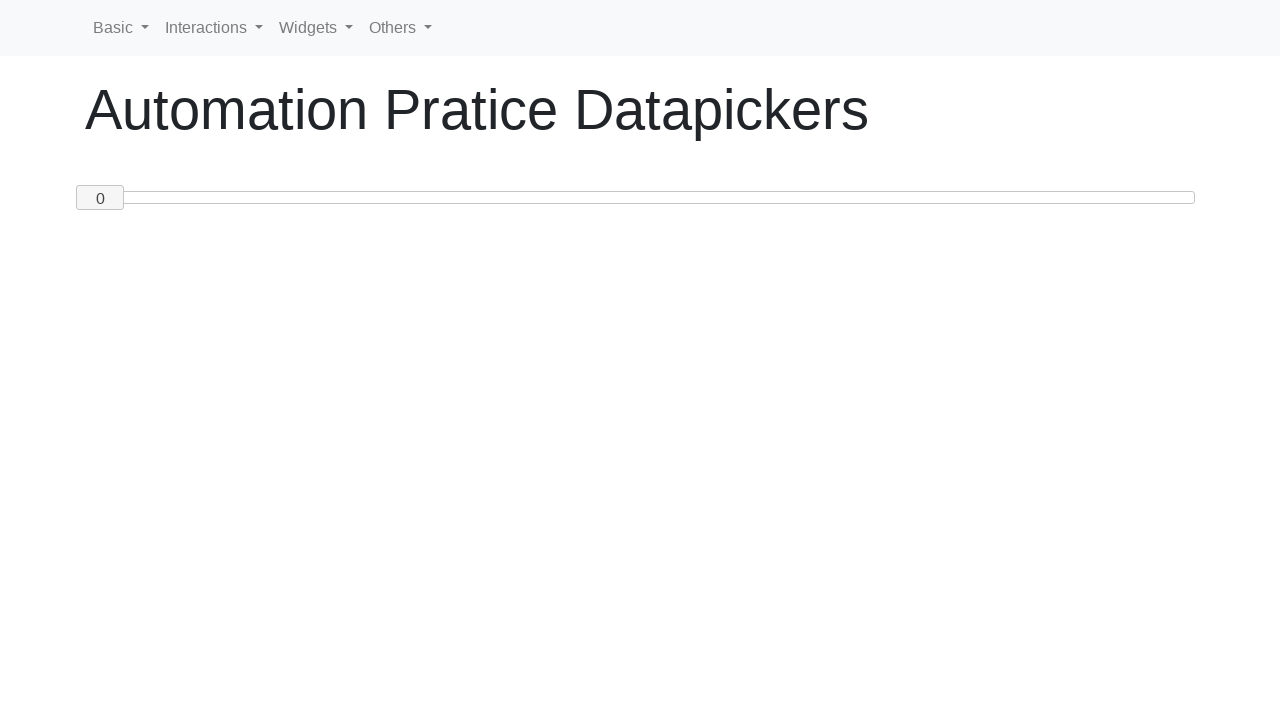

Slid to position 50 on #custom-handle
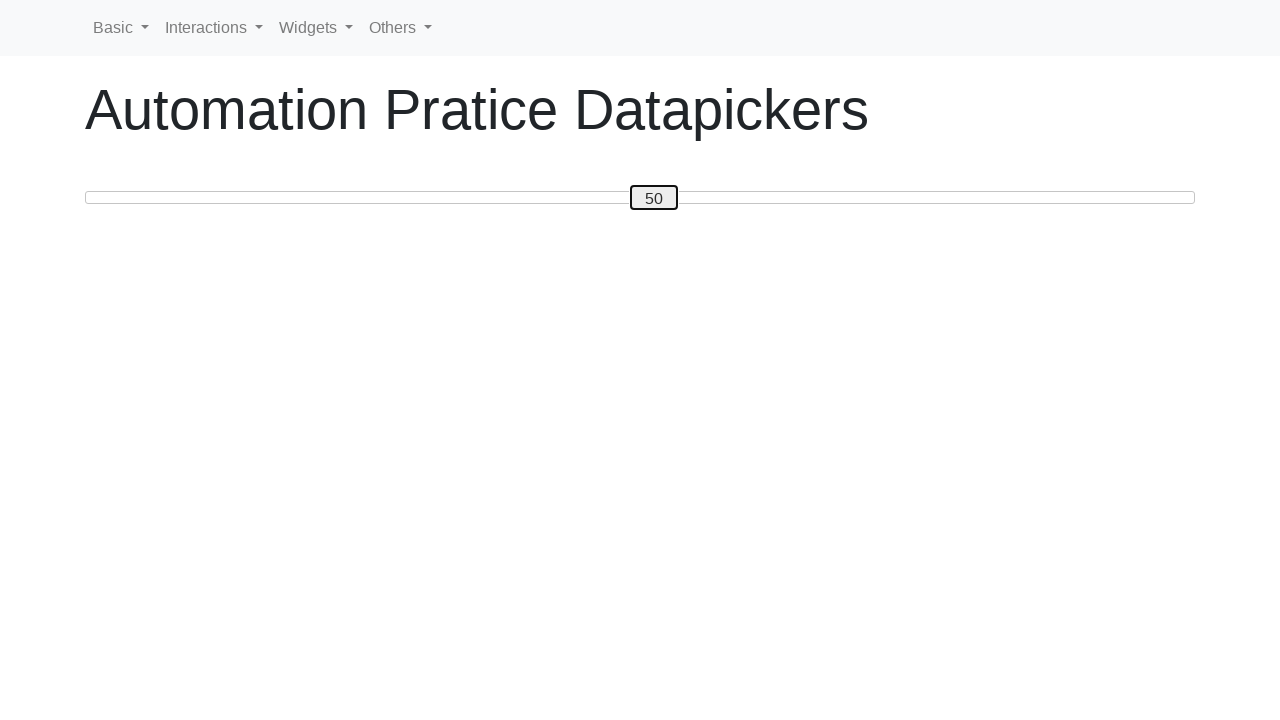

Slid to position 30 on #custom-handle
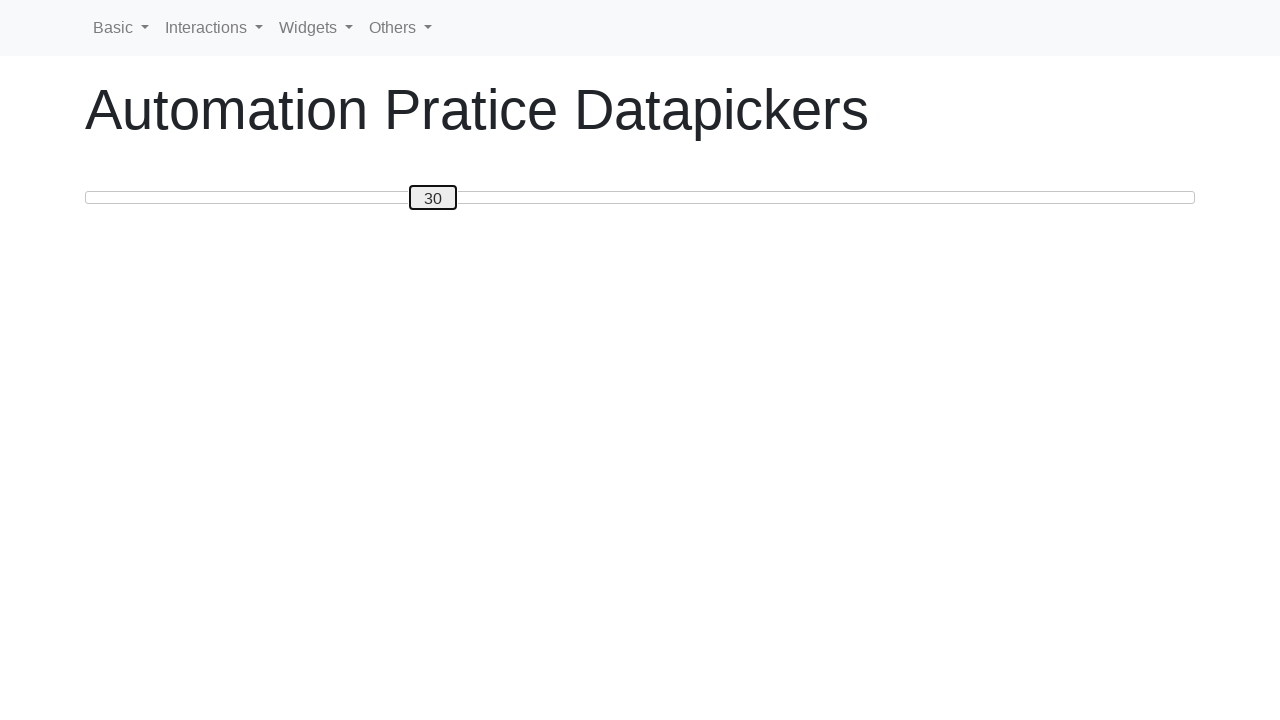

Attempted to slide to position 30 again (already at position)
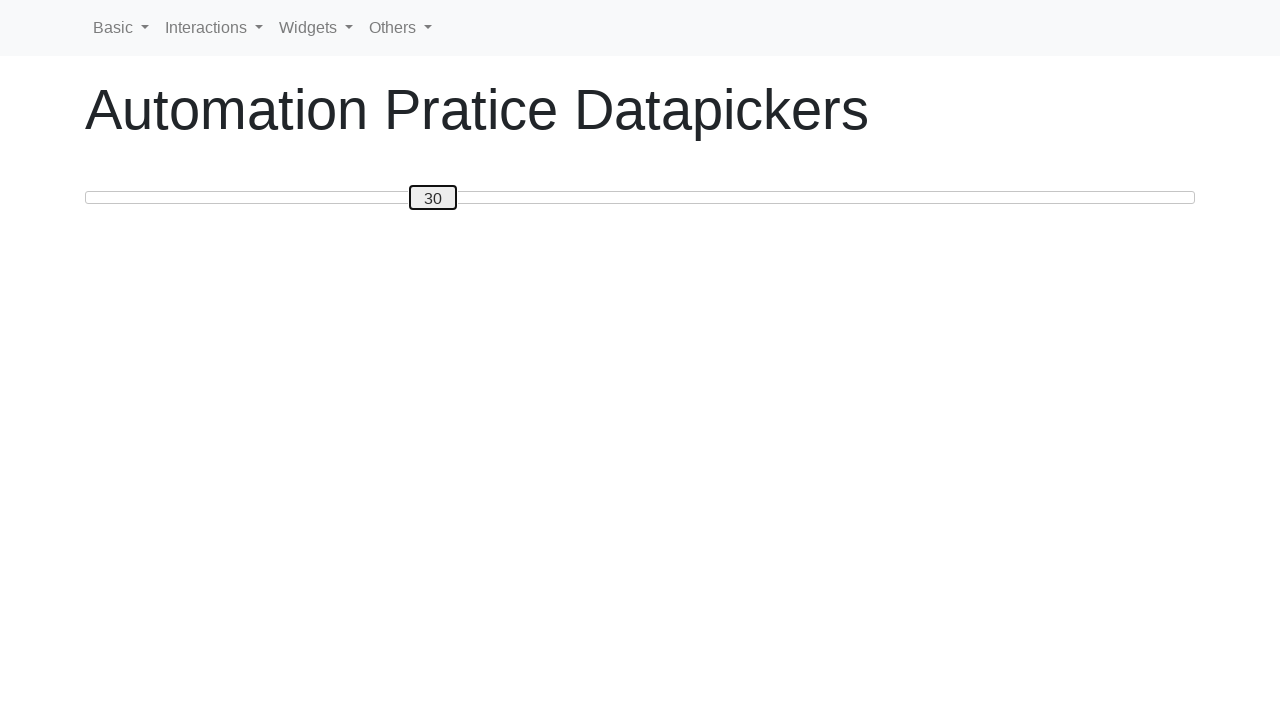

Slid to position 20 on #custom-handle
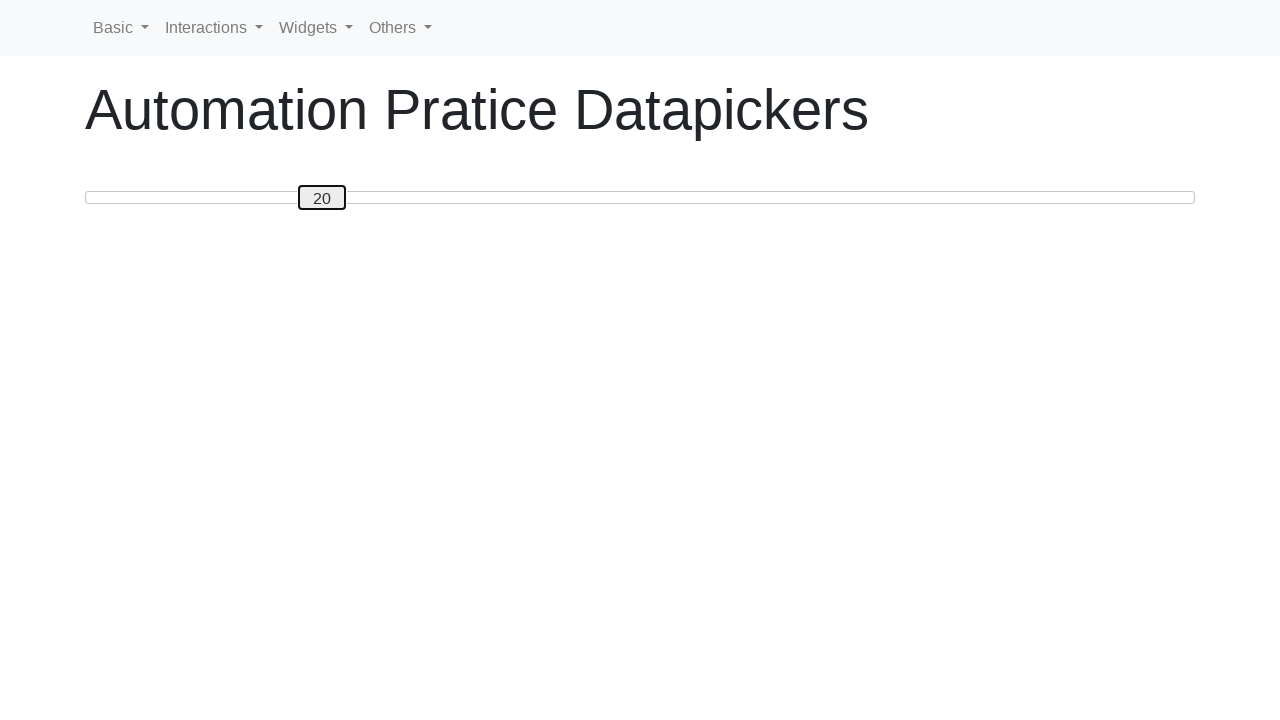

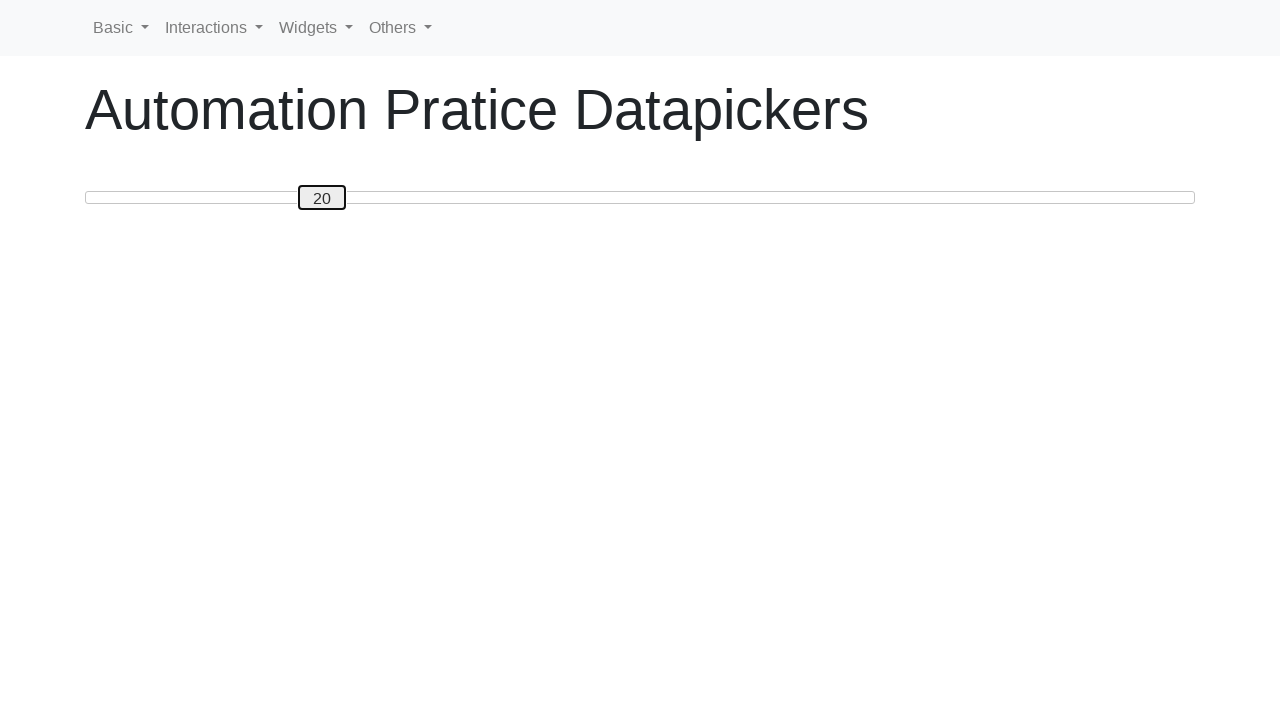